Tests dynamic controls functionality by verifying a text field's enabled state, clicking a toggle button to enable it, and typing text into the field.

Starting URL: https://training-support.net/webelements/dynamic-controls

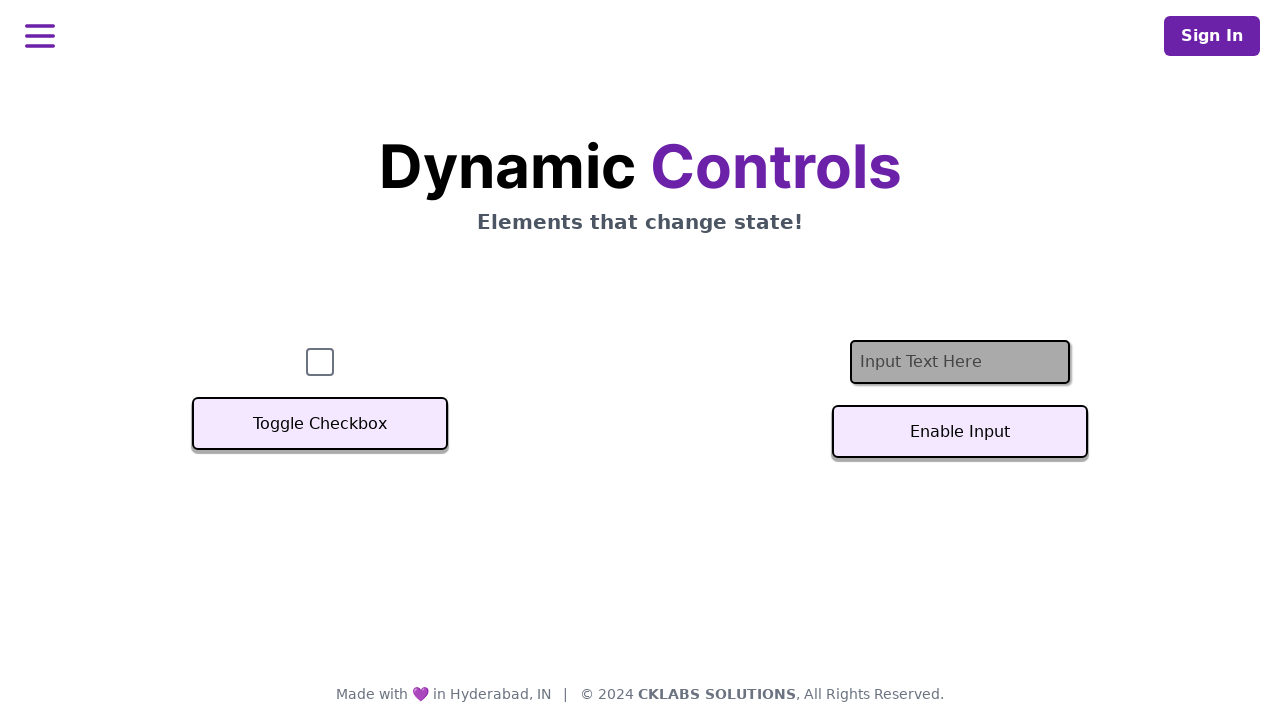

Located the text input field
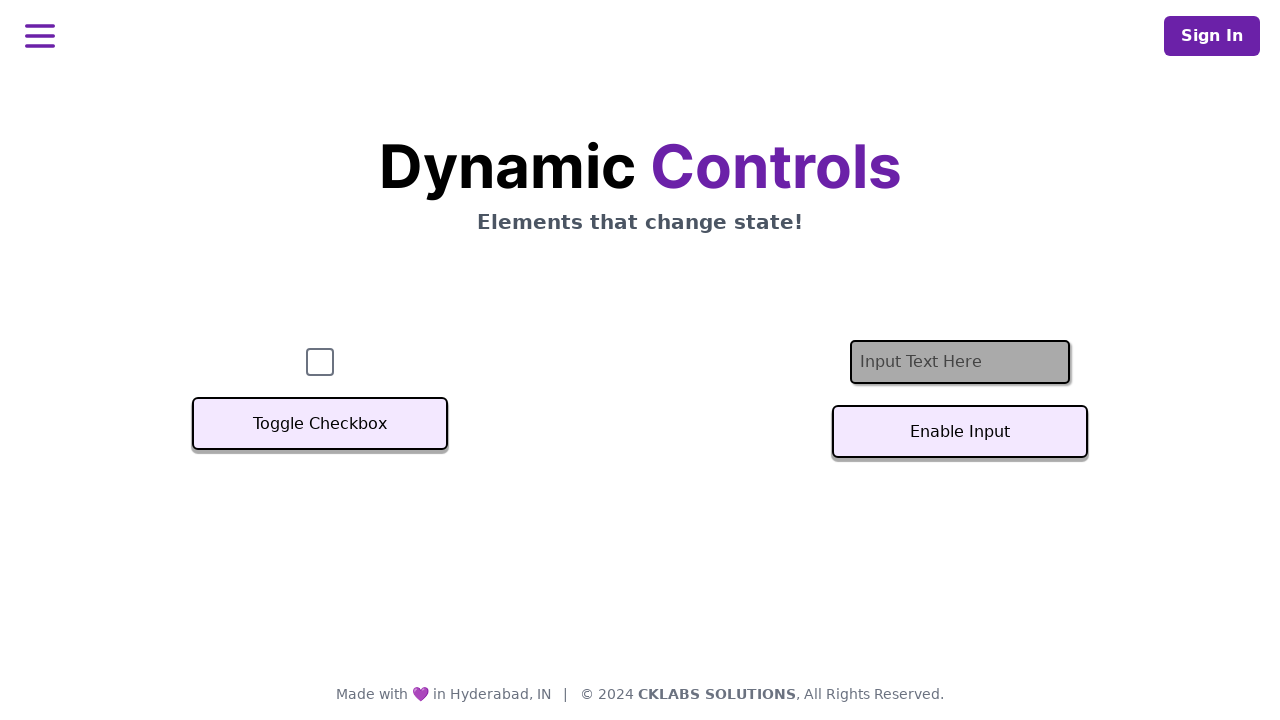

Clicked the toggle button to enable the text field at (960, 432) on #textInputButton
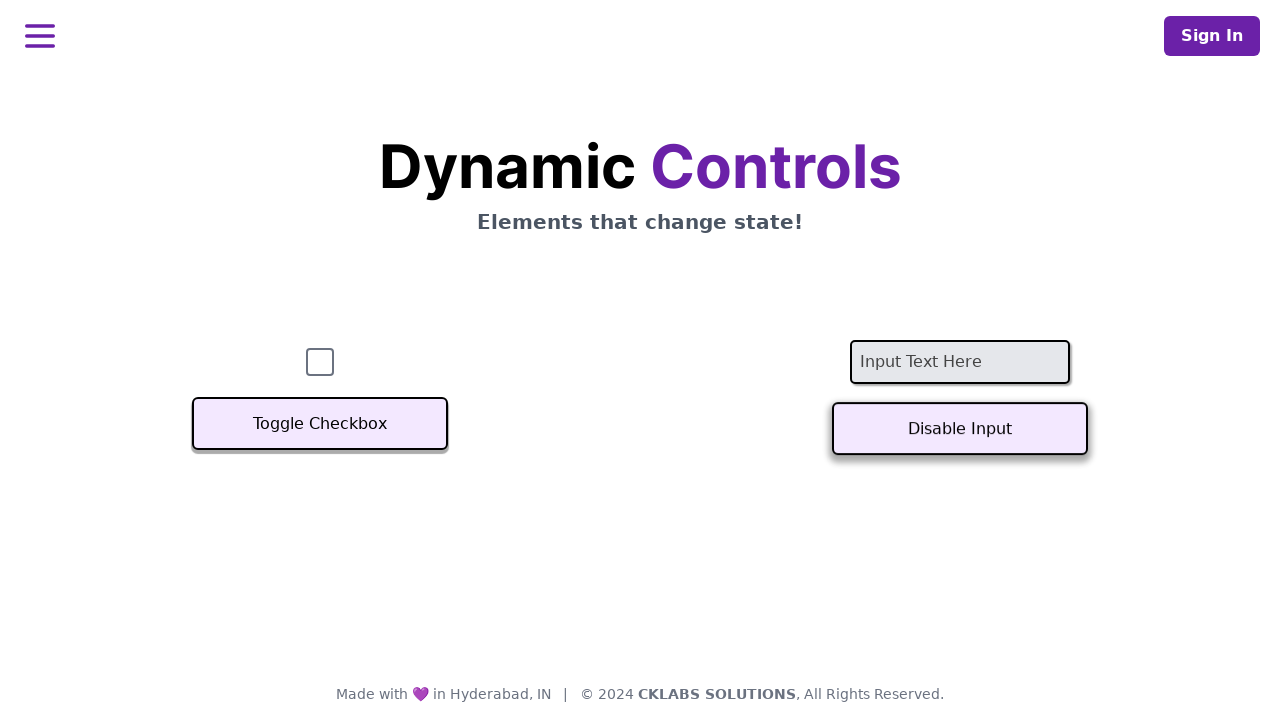

Text field is now enabled
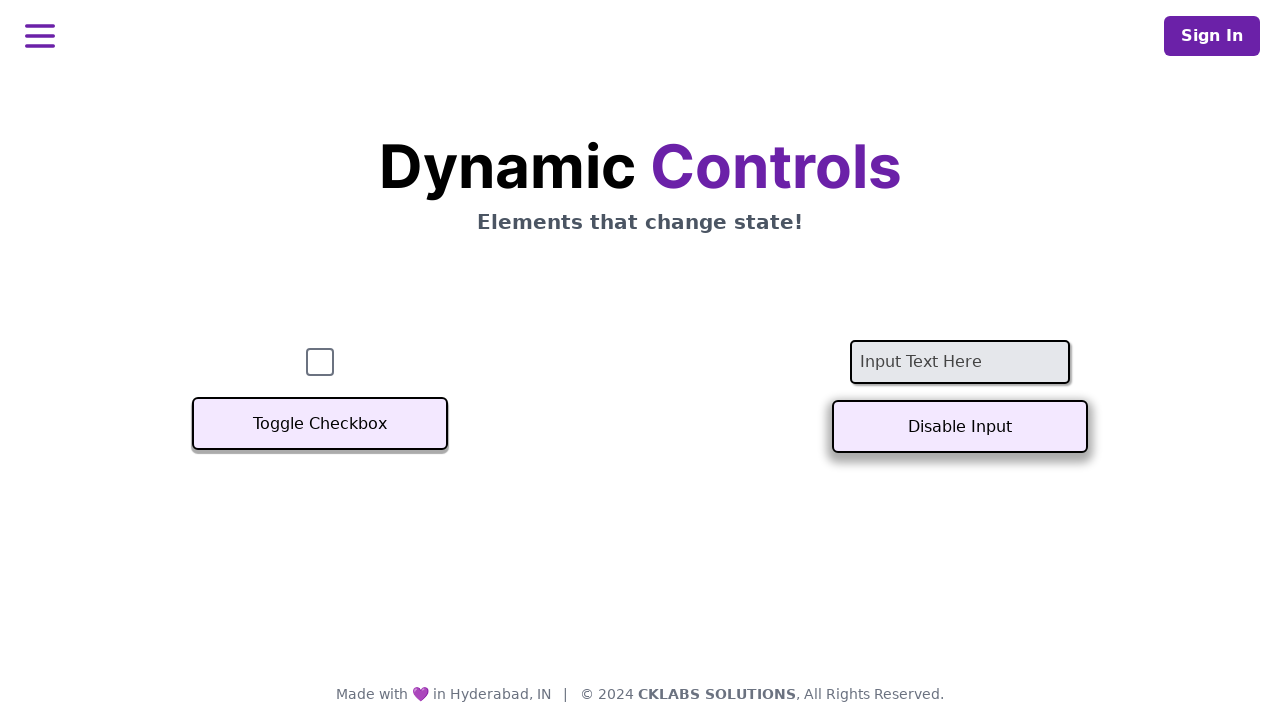

Typed 'Example text' into the enabled text field on #textInput
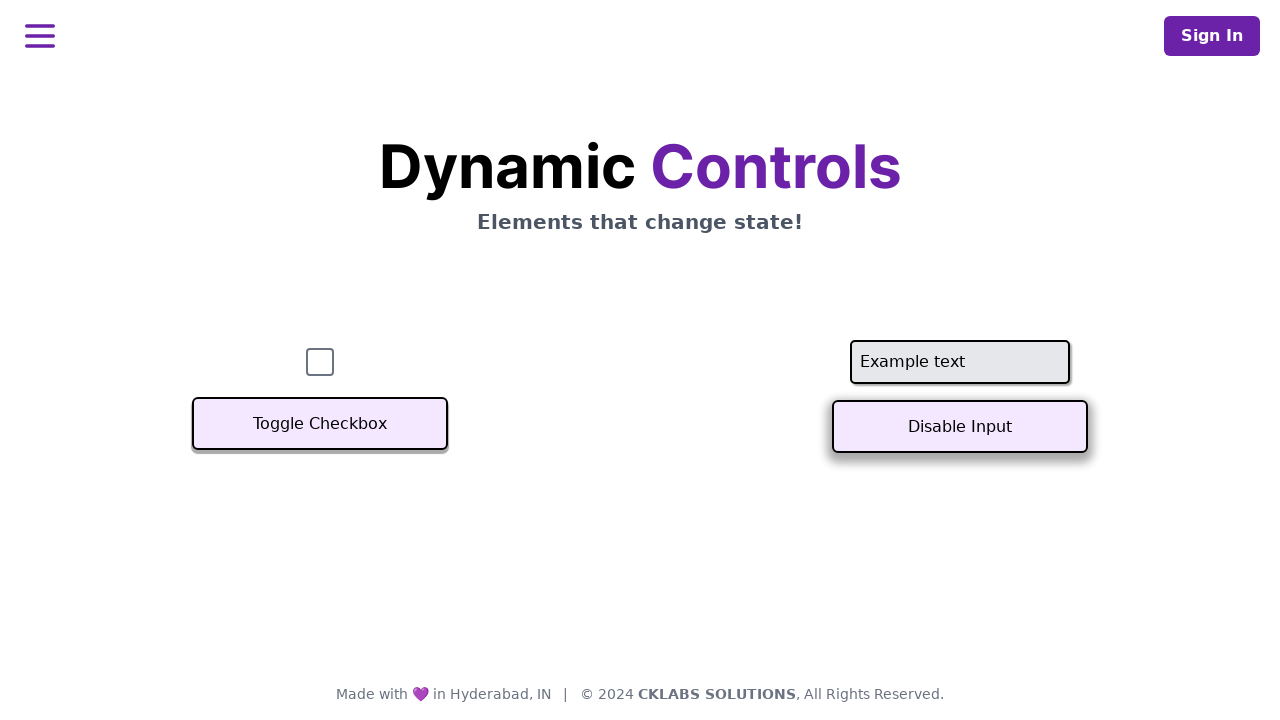

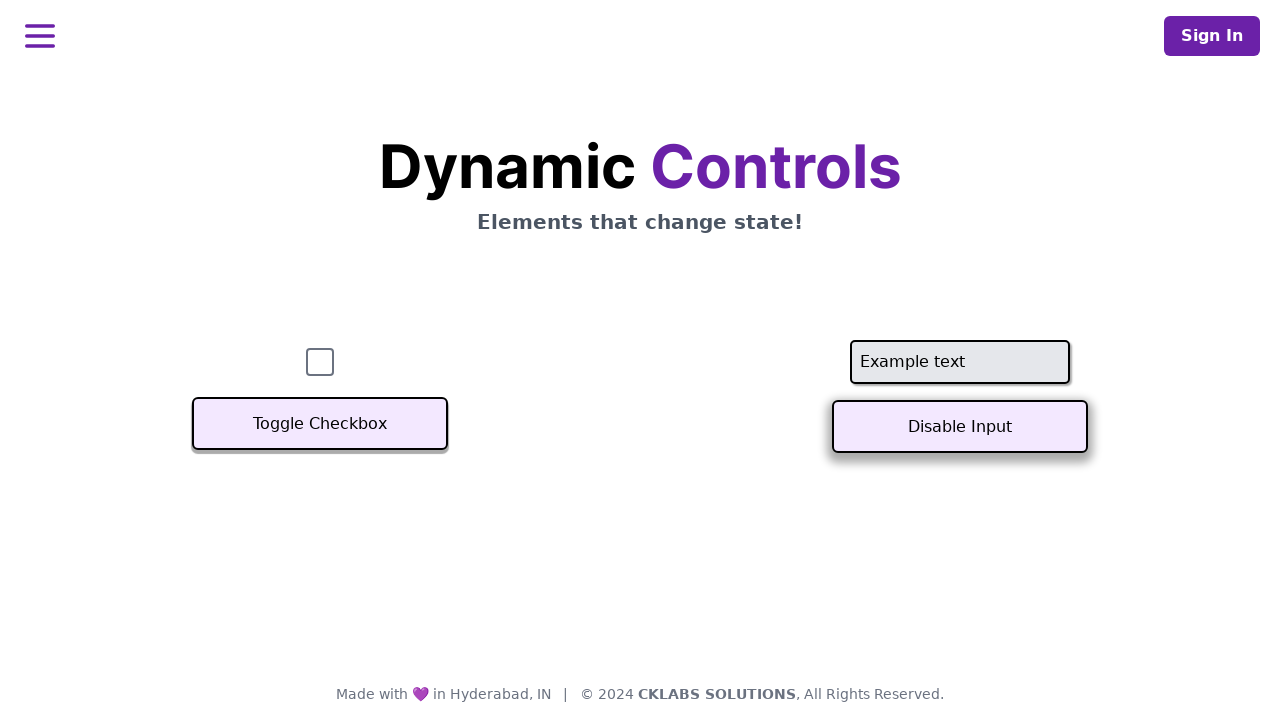